Tests various scroll functionality including scrolling up/down by pixel amount, scrolling to bottom/top of page, and scrolling to a specific element on the page.

Starting URL: https://echoecho.com/htmlforms11.htm

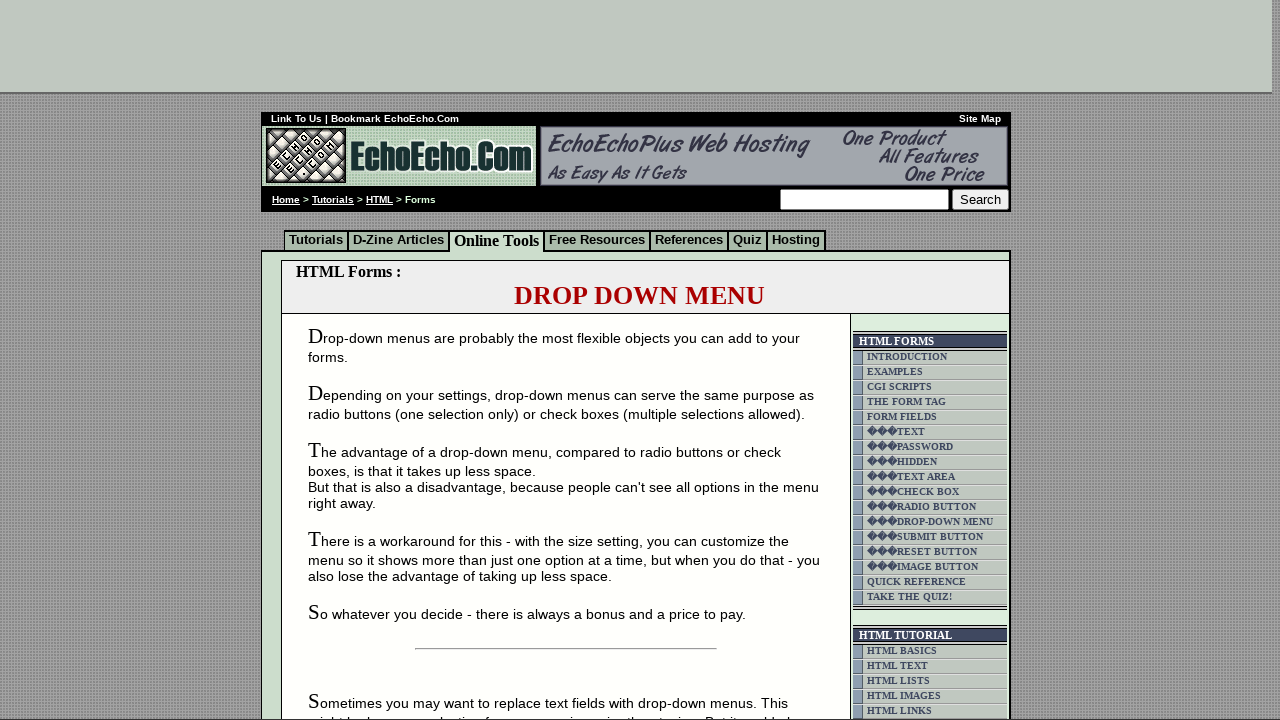

Scrolled down 800 pixels
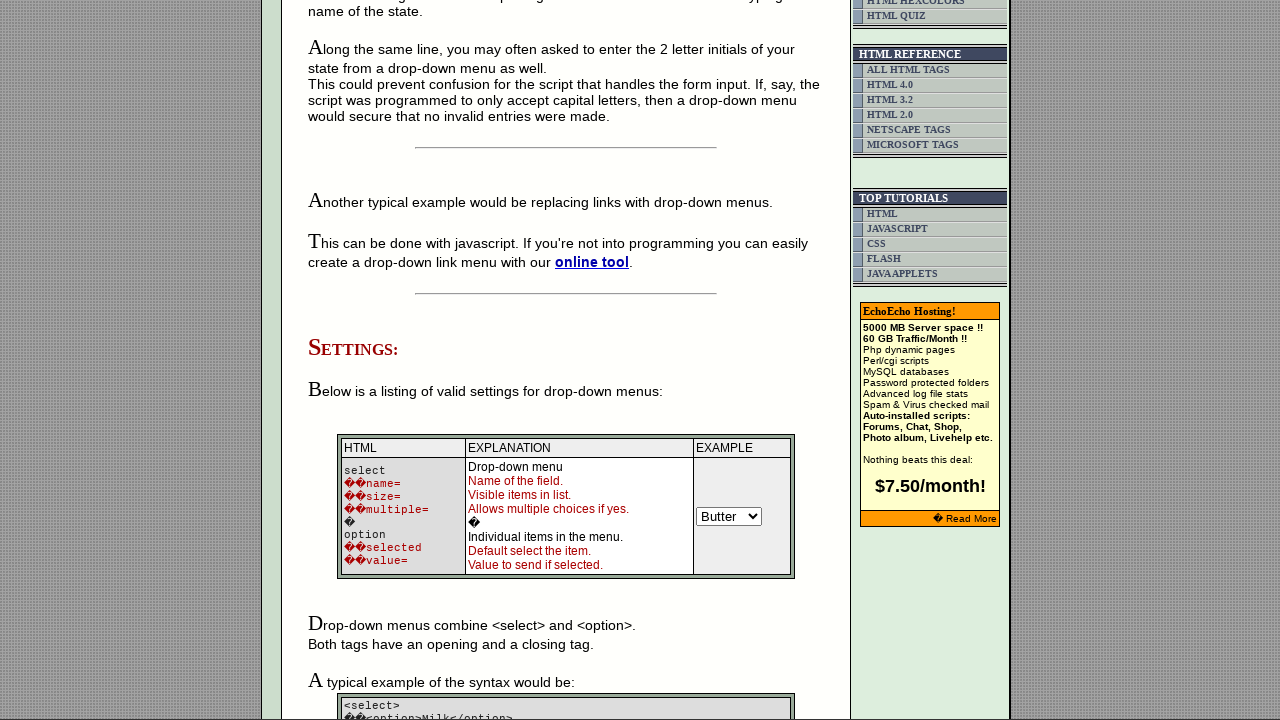

Waited 2 seconds for scroll animation to complete
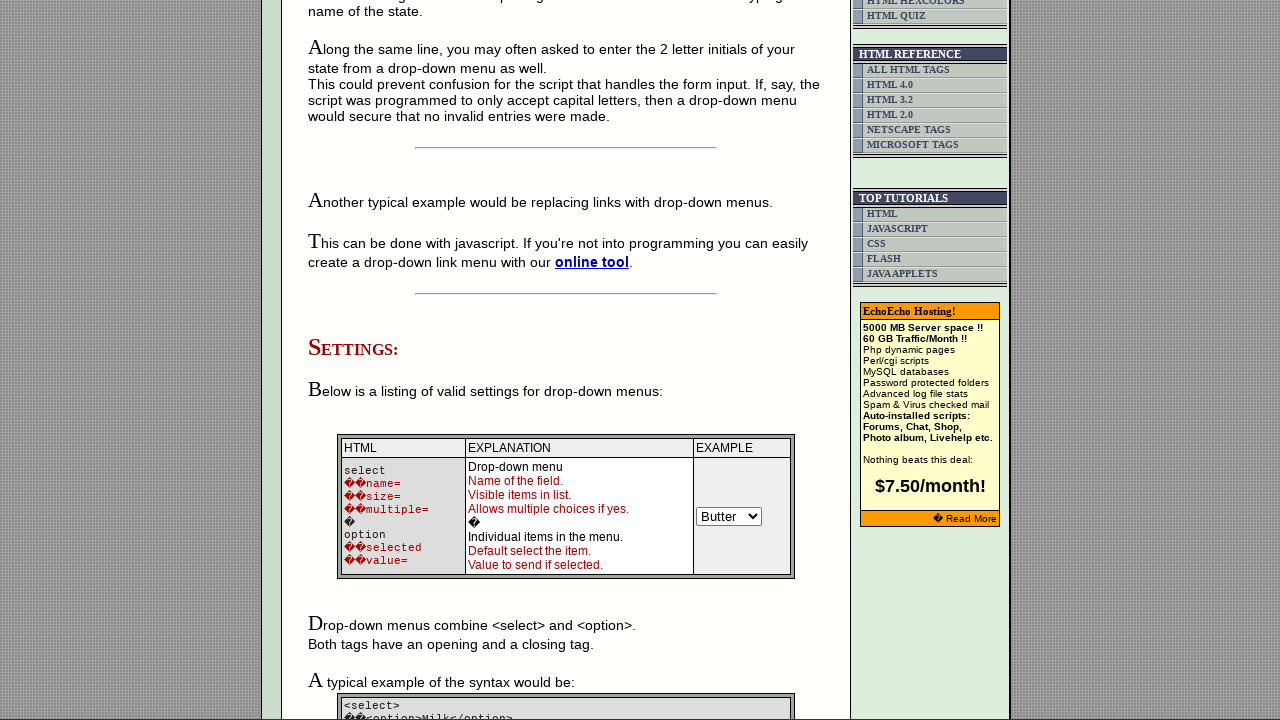

Scrolled back up 800 pixels
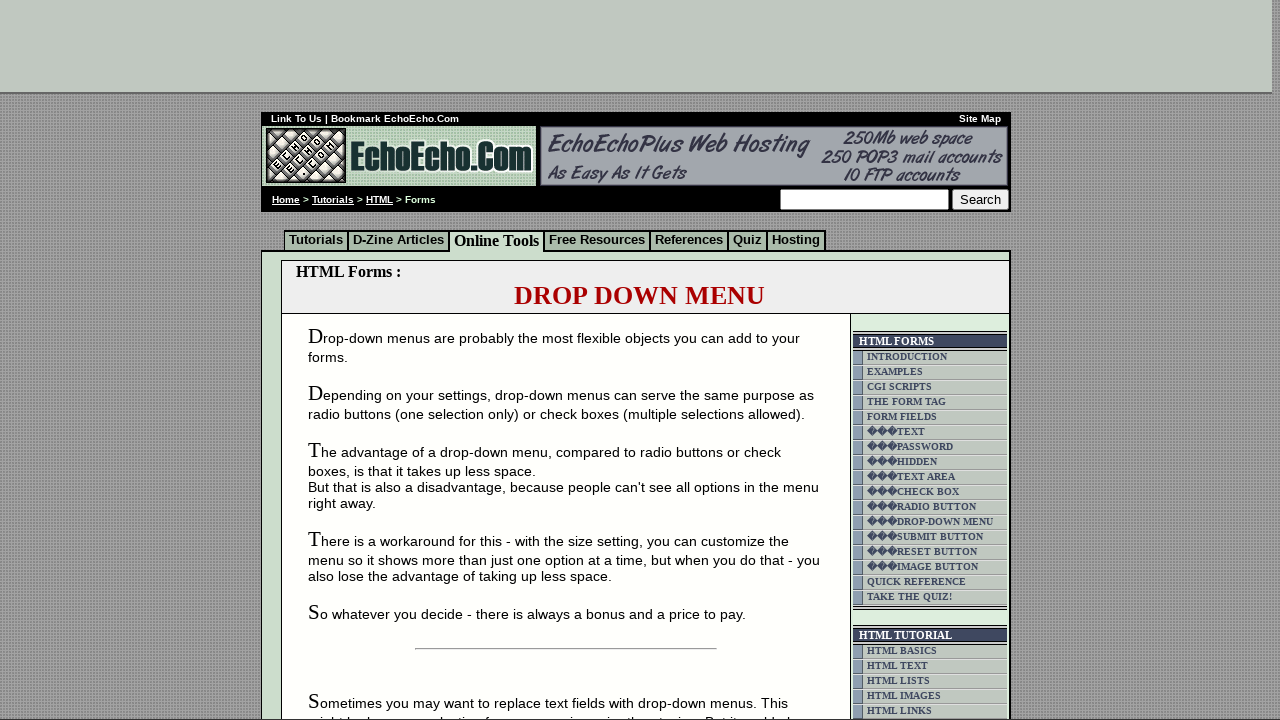

Scrolled to the bottom of the page
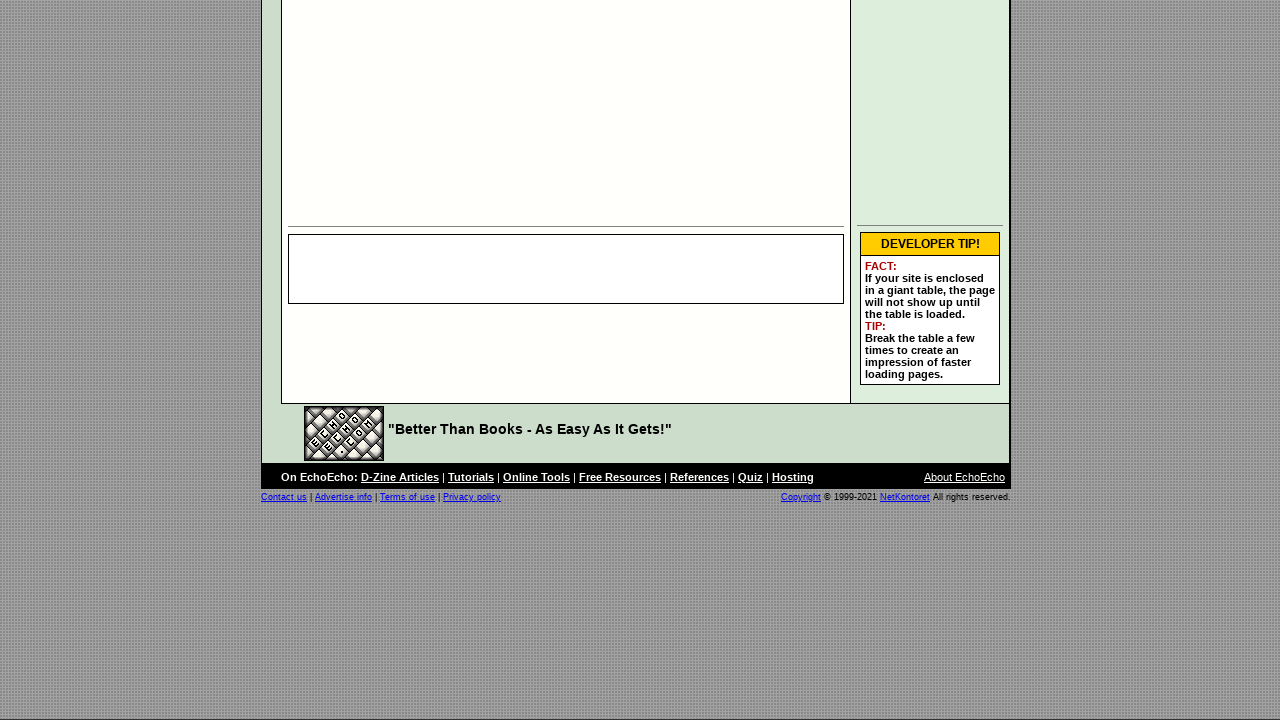

Waited 2 seconds after reaching bottom of page
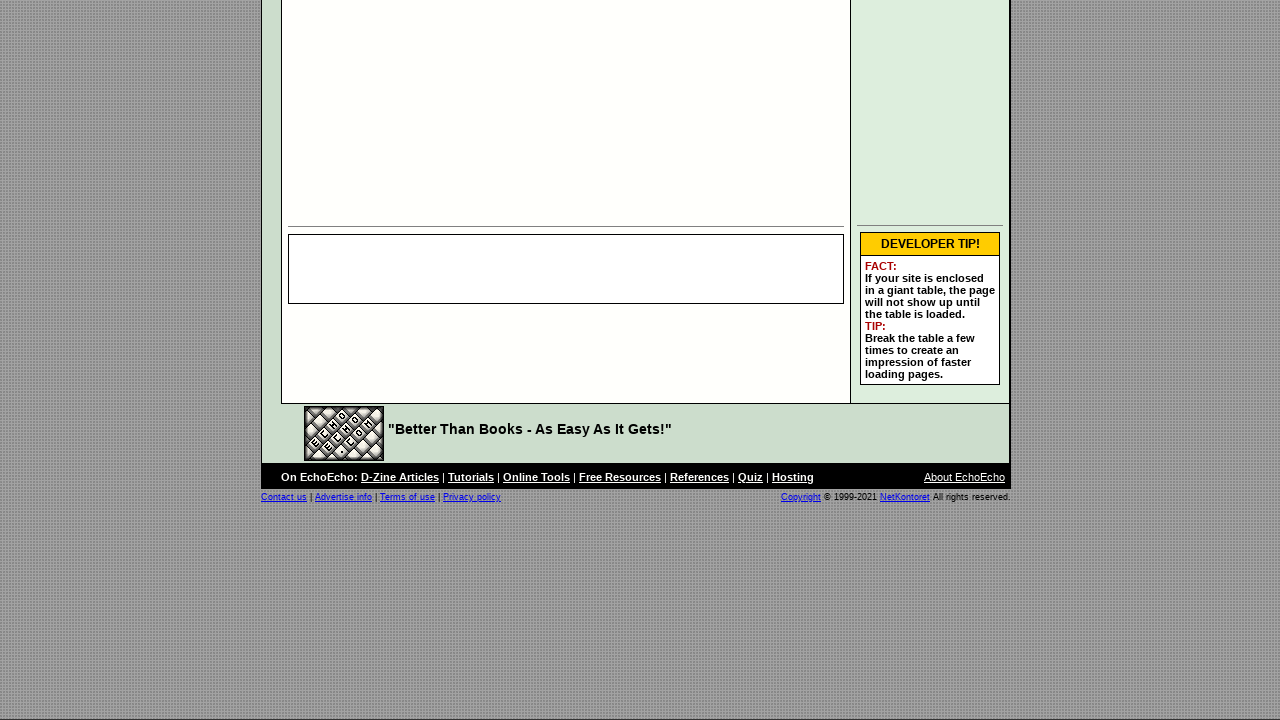

Scrolled back to the top of the page
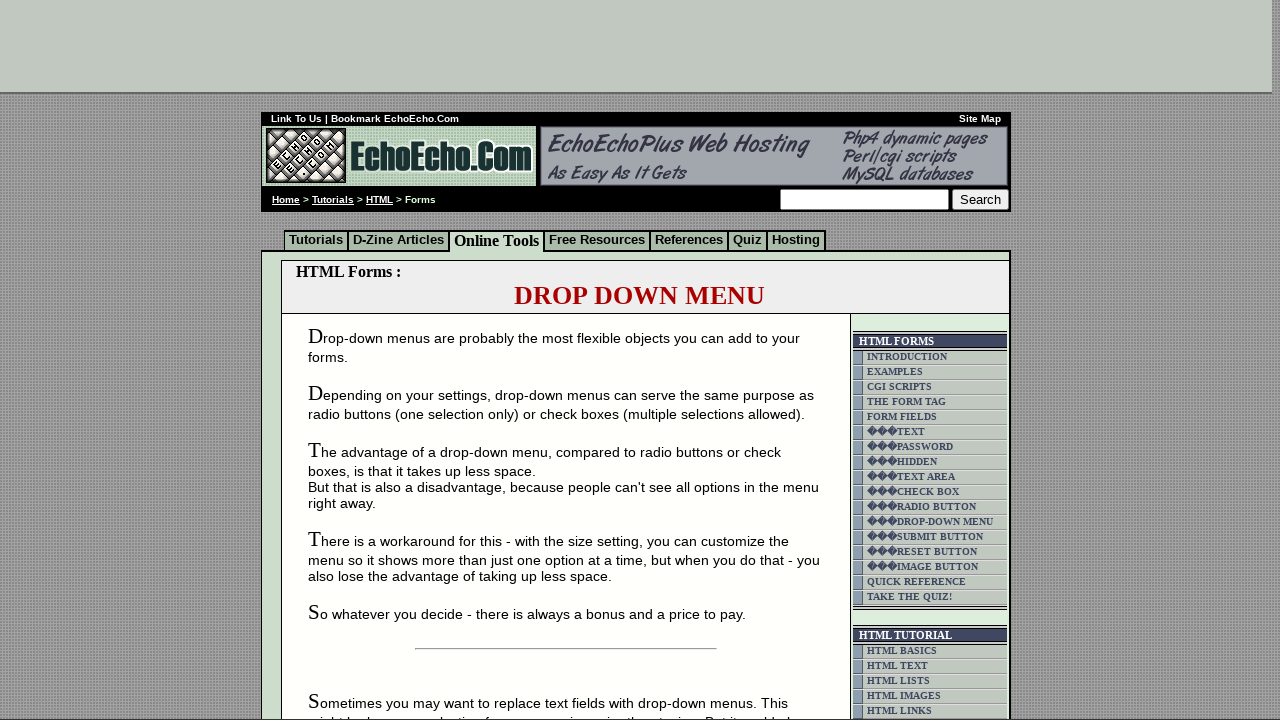

Located the 'online tool' link element
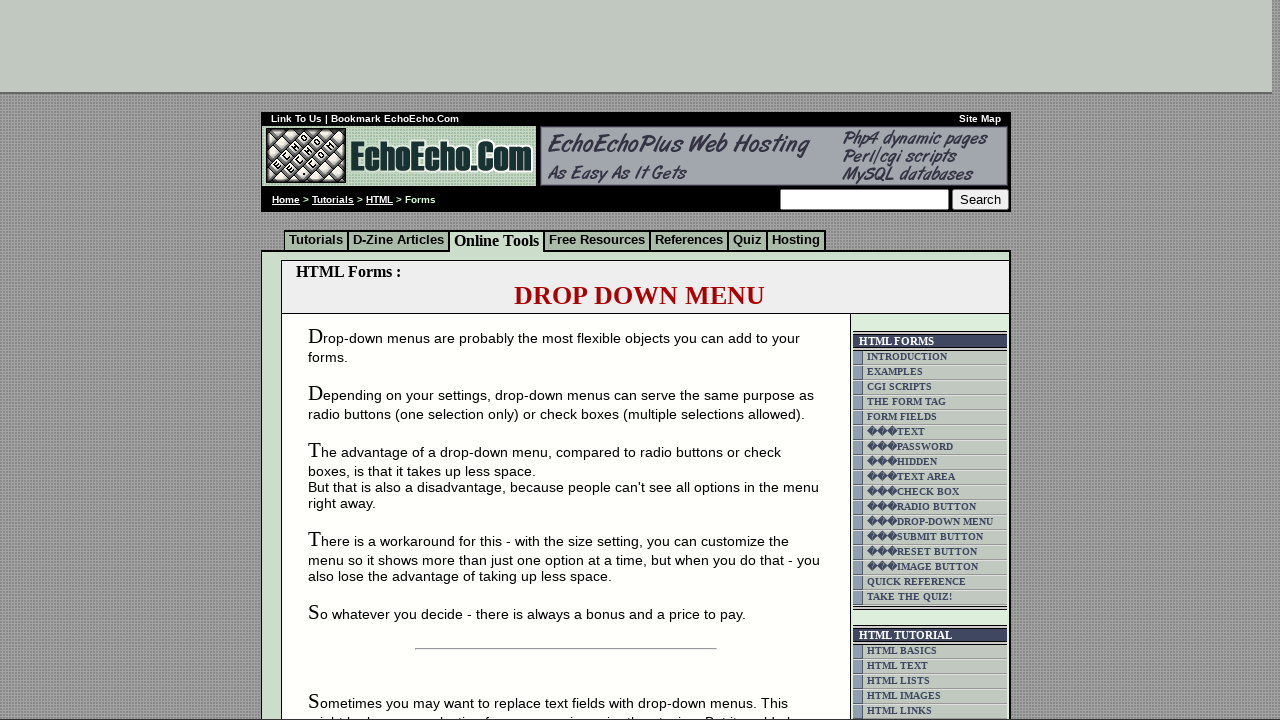

Scrolled to the 'online tool' link element
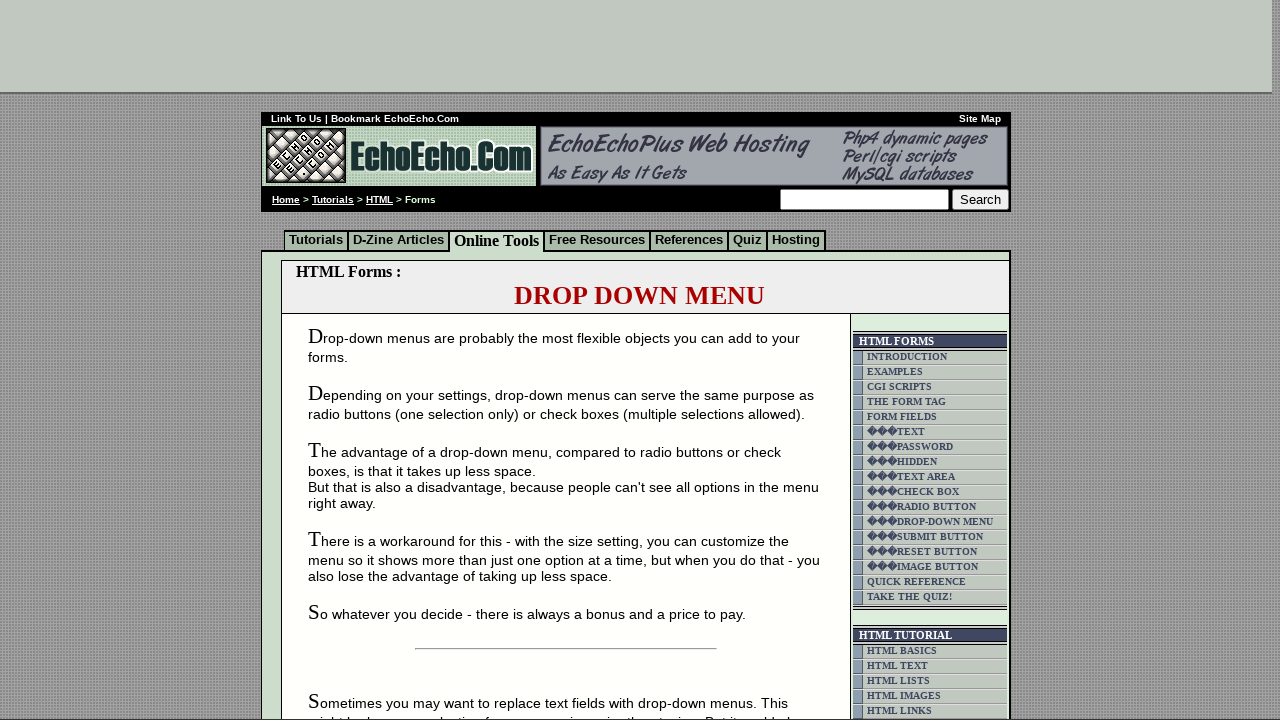

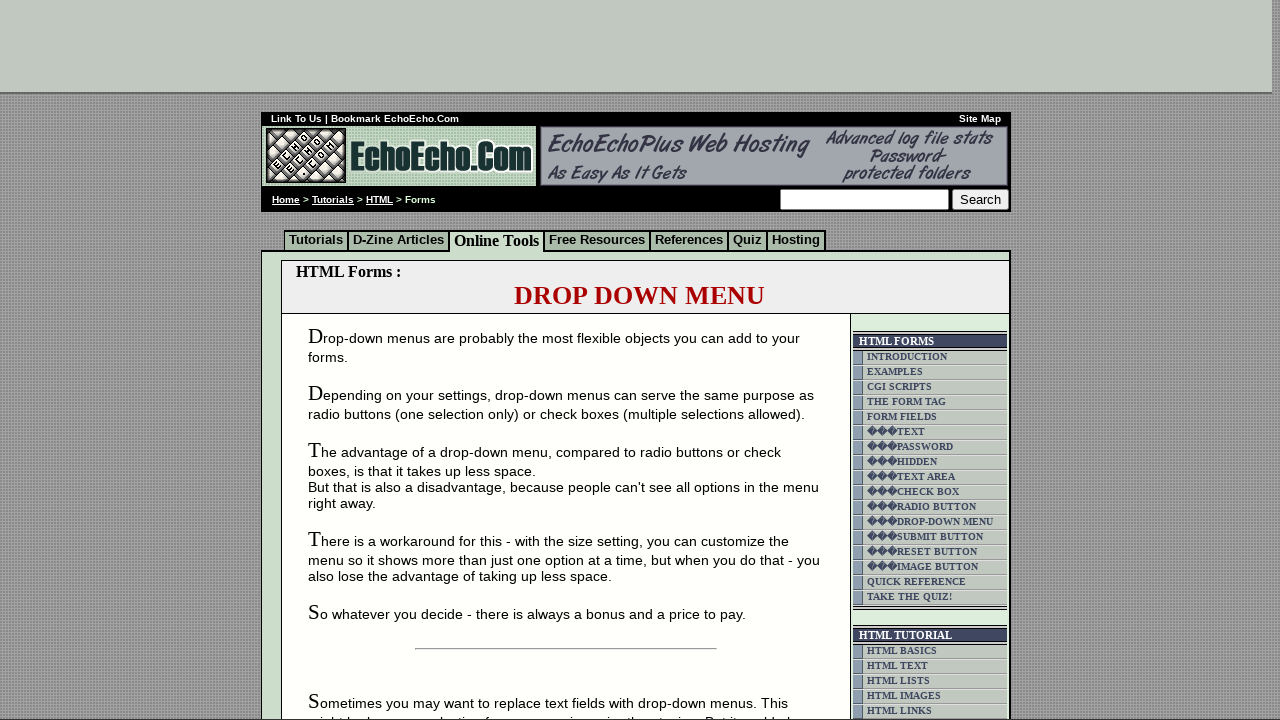